Tests all plan category tabs (Individuals, Business, Students & Teachers, Schools & Universities) to verify they load different content when clicked

Starting URL: https://www.adobe.com/uk/creativecloud/plans.html

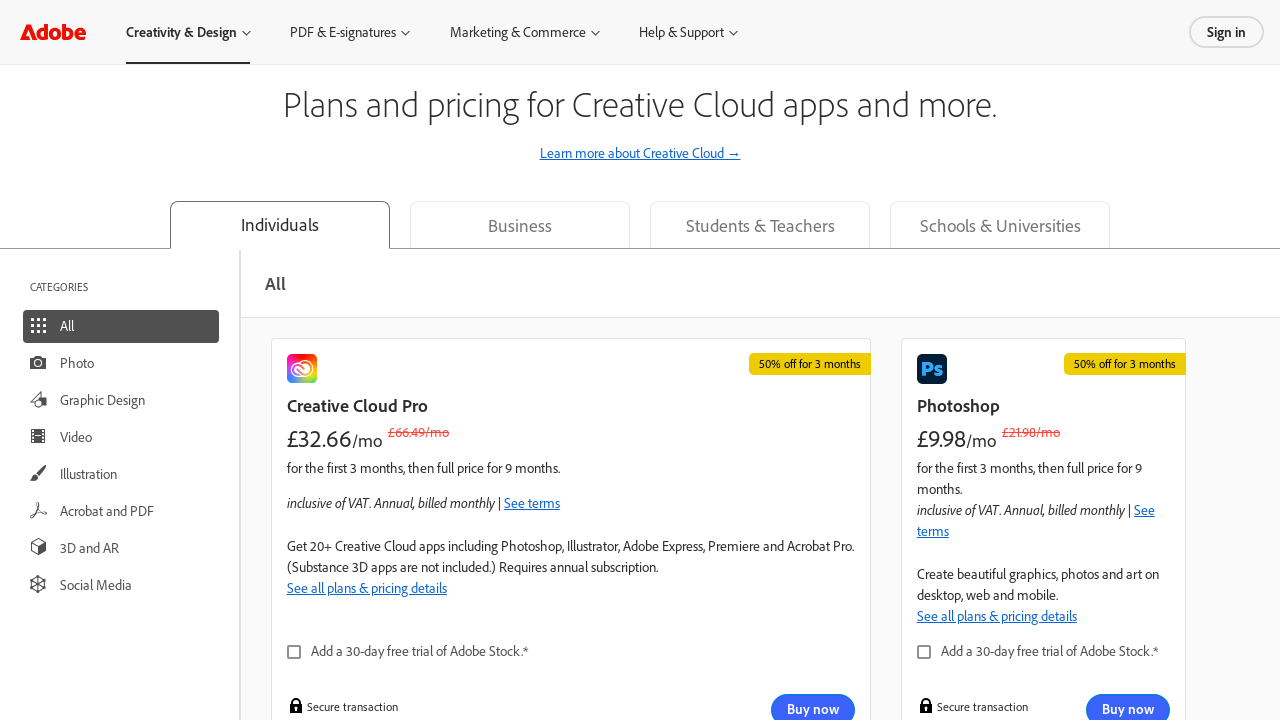

Navigated to Adobe Creative Cloud plans page
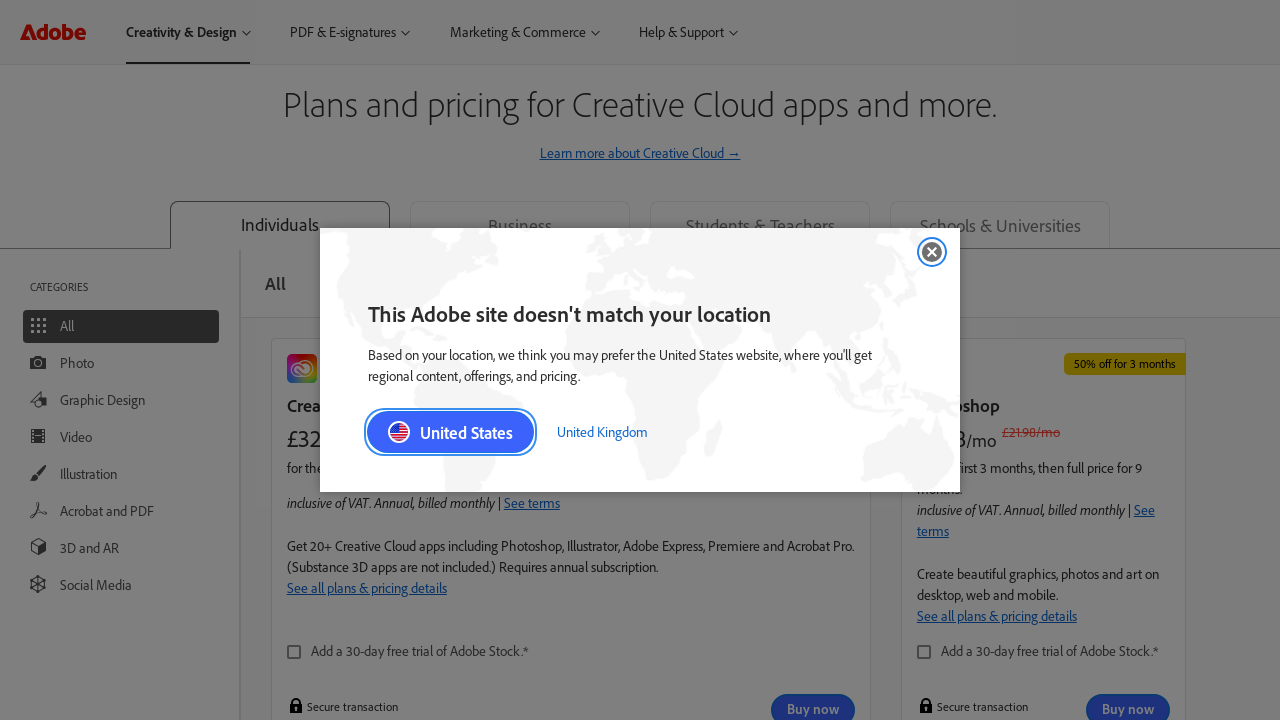

Located Individuals tab element
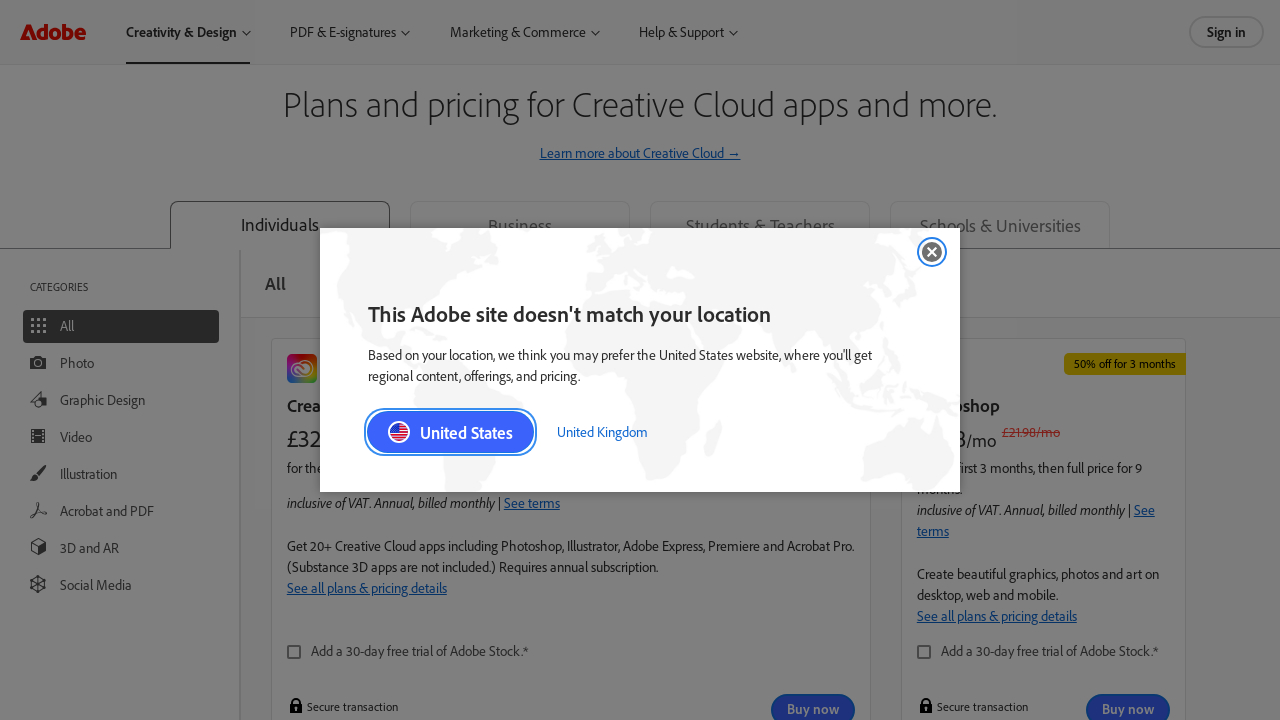

Individuals tab has error: Locator.click: Timeout 60000ms exceeded.
Call log:
  - waiting for locator("div[data-query-value=\"individual\"]")
  -     - locator resolved to <div role="tab" tabindex="0" aria-selected="true" id="react-spectrum-2" data-query-value="individual" class="spectrum-Tabs-item is-selected">…</div>
  -   - attempting click action
  -     2 × waiting for element to be visible, enabled and stable
  -       - element is visible, enabled and stable
  -       - scrolling into view if needed
  -       - done scrolling
  -       - <div role="dialog" aria-modal="true" aria-label="Locale Modalv2" data-conf-display="onHashChange" class="dexter-Modal_overlay mobile-place-center mobile-place-middle is-Open">…</div> from <div class="modalContainer static">…</div> subtree intercepts pointer events
  -     - retrying click action
  -     - waiting 20ms
  -     2 × waiting for element to be visible, enabled and stable
  -       - element is visible, enabled and stable
  -       - scrolling into view if needed
  -       - done scrolling
  -       - <div role="dialog" aria-modal="true" aria-label="Locale Modalv2" data-conf-display="onHashChange" class="dexter-Modal_overlay mobile-place-center mobile-place-middle is-Open">…</div> from <div class="modalContainer static">…</div> subtree intercepts pointer events
  -     - retrying click action
  -       - waiting 100ms
  -     107 × waiting for element to be visible, enabled and stable
  -         - element is visible, enabled and stable
  -         - scrolling into view if needed
  -         - done scrolling
  -         - <div role="dialog" aria-modal="true" aria-label="Locale Modalv2" data-conf-display="onHashChange" class="dexter-Modal_overlay mobile-place-center mobile-place-middle is-Open">…</div> from <div class="modalContainer static">…</div> subtree intercepts pointer events
  -       - retrying click action
  -         - waiting 500ms
 at (280, 48) on div[data-query-value="individual"]
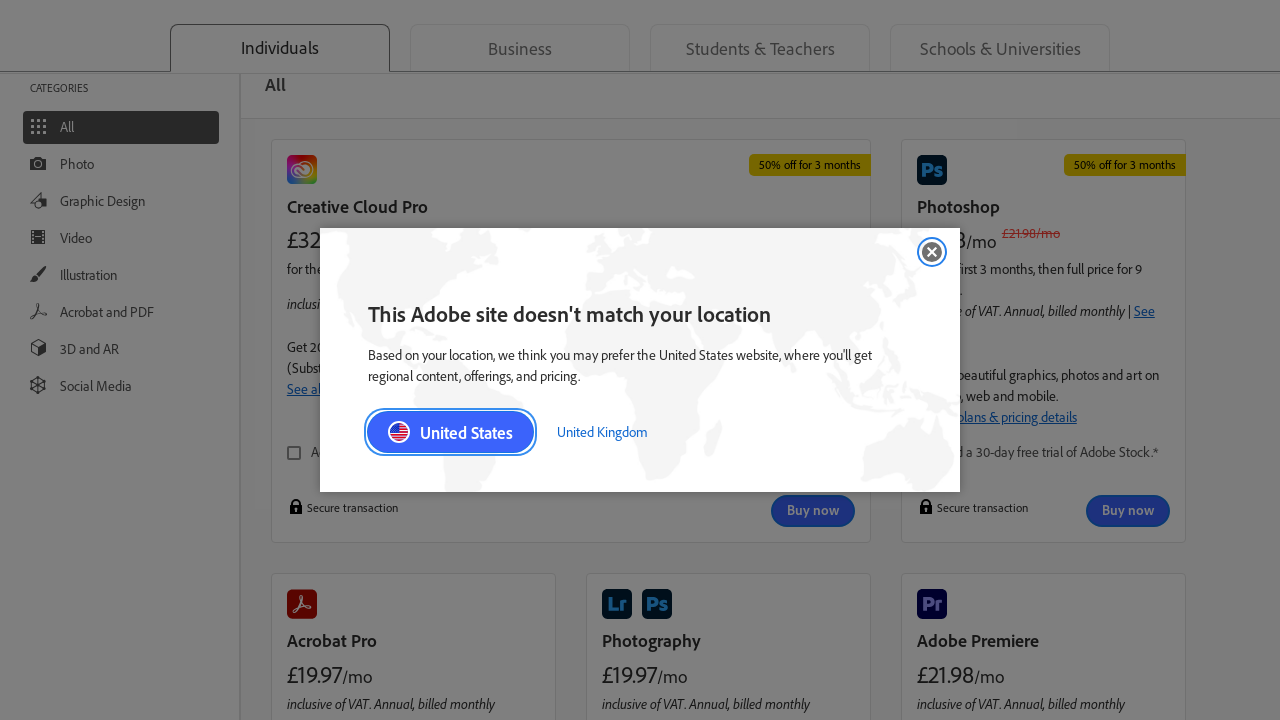

Located Business tab element
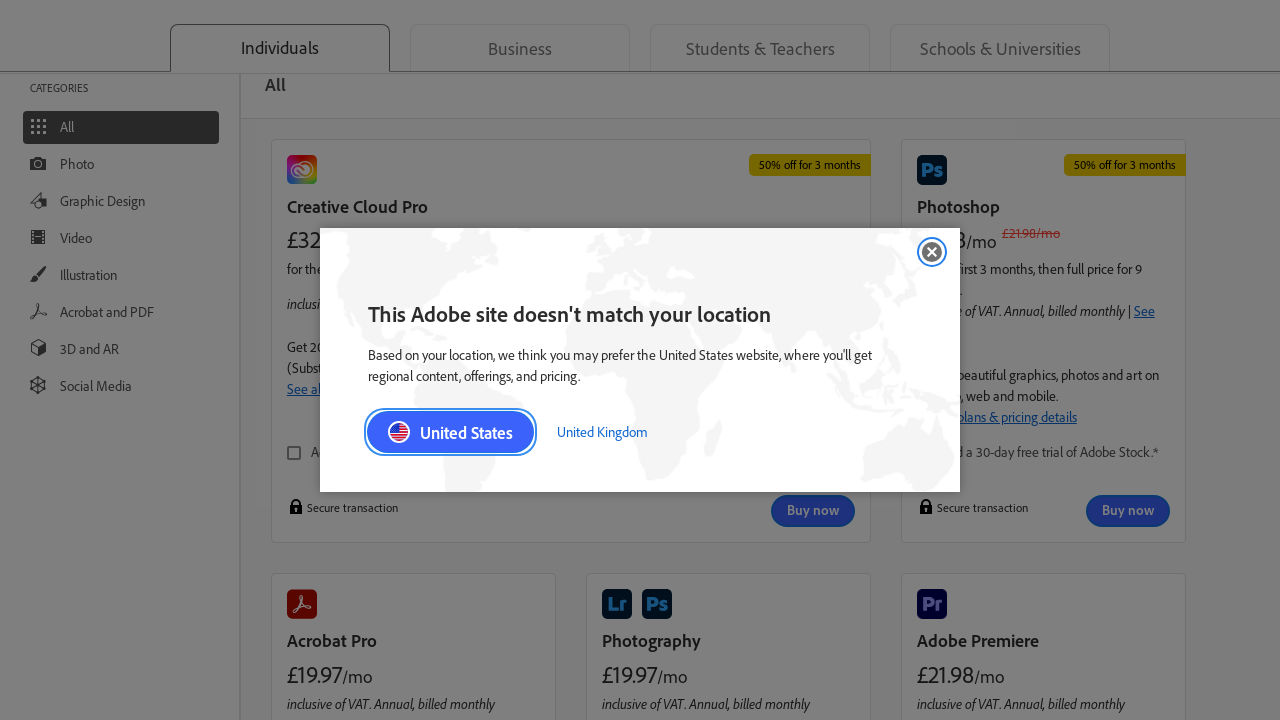

Business tab has error: Locator.click: Timeout 60000ms exceeded.
Call log:
  - waiting for locator("div[data-query-value=\"team\"]")
  -     - locator resolved to <div role="tab" tabindex="-1" id="react-spectrum-3" aria-selected="false" data-query-value="team" class="spectrum-Tabs-item">…</div>
  -   - attempting click action
  -     2 × waiting for element to be visible, enabled and stable
  -       - element is visible, enabled and stable
  -       - scrolling into view if needed
  -       - done scrolling
  -       - <div role="dialog" aria-modal="true" aria-label="Locale Modalv2" data-conf-display="onHashChange" class="dexter-Modal_overlay mobile-place-center mobile-place-middle is-Open">…</div> from <div class="modalContainer static">…</div> subtree intercepts pointer events
  -     - retrying click action
  -     - waiting 20ms
  -     2 × waiting for element to be visible, enabled and stable
  -       - element is visible, enabled and stable
  -       - scrolling into view if needed
  -       - done scrolling
  -       - <div role="dialog" aria-modal="true" aria-label="Locale Modalv2" data-conf-display="onHashChange" class="dexter-Modal_overlay mobile-place-center mobile-place-middle is-Open">…</div> from <div class="modalContainer static">…</div> subtree intercepts pointer events
  -     - retrying click action
  -       - waiting 100ms
  -     108 × waiting for element to be visible, enabled and stable
  -         - element is visible, enabled and stable
  -         - scrolling into view if needed
  -         - done scrolling
  -         - <div role="dialog" aria-modal="true" aria-label="Locale Modalv2" data-conf-display="onHashChange" class="dexter-Modal_overlay mobile-place-center mobile-place-middle is-Open">…</div> from <div class="modalContainer static">…</div> subtree intercepts pointer events
  -       - retrying click action
  -         - waiting 500ms
 at (520, 48) on div[data-query-value="team"]
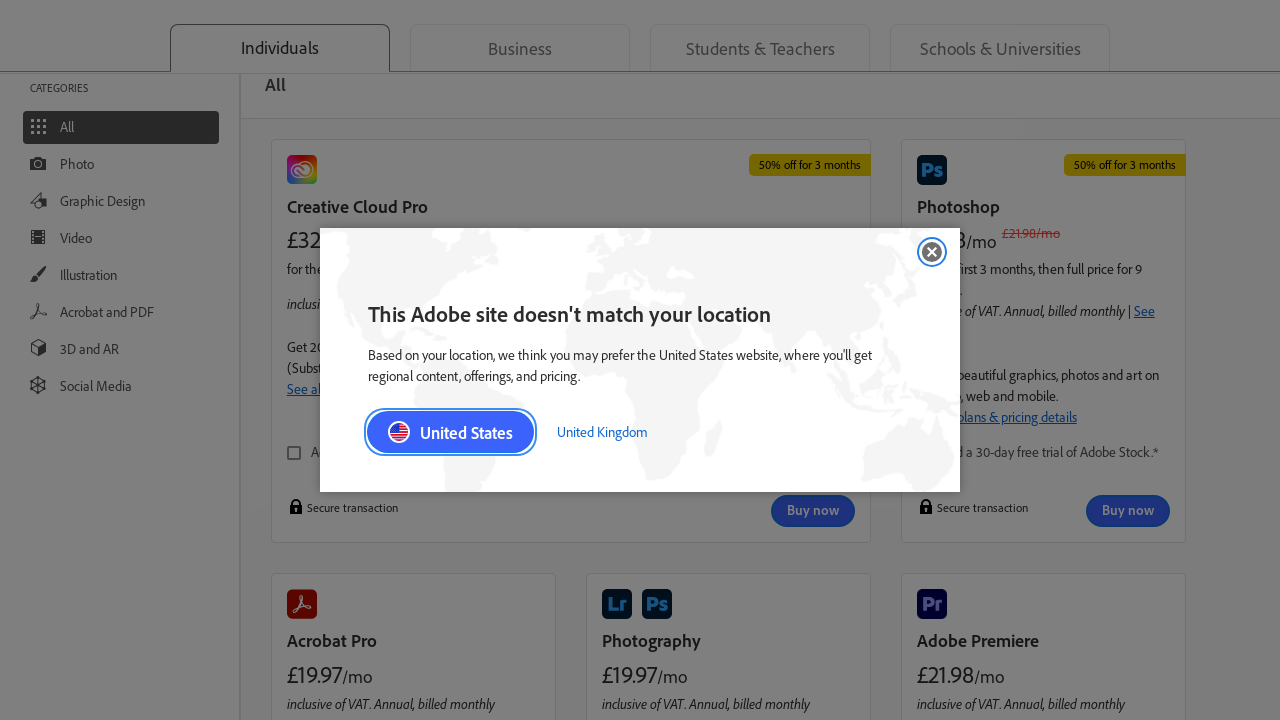

Located Students & Teachers tab element
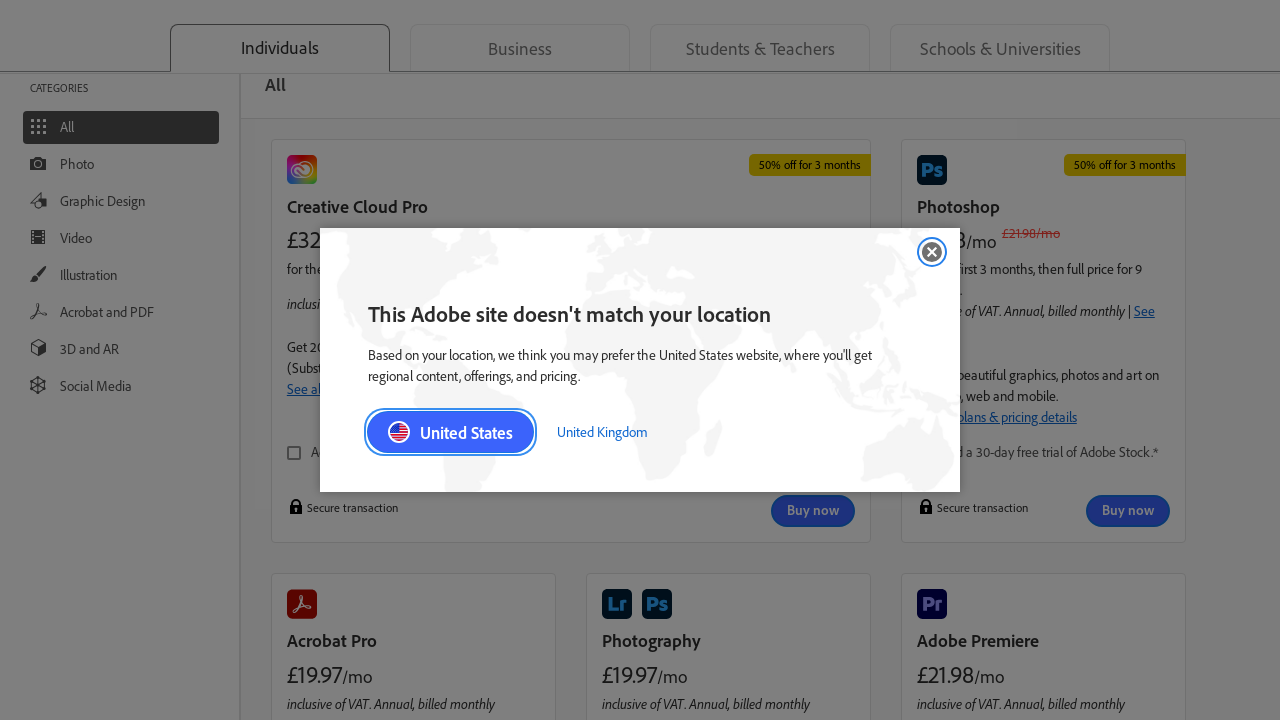

Students & Teachers tab has error: Locator.click: Timeout 60000ms exceeded.
Call log:
  - waiting for locator("div[data-query-value=\"edu\"]")
  -     - locator resolved to <div role="tab" tabindex="-1" id="react-spectrum-4" aria-selected="false" data-query-value="edu" class="spectrum-Tabs-item">…</div>
  -   - attempting click action
  -     2 × waiting for element to be visible, enabled and stable
  -       - element is visible, enabled and stable
  -       - scrolling into view if needed
  -       - done scrolling
  -       - <div role="dialog" aria-modal="true" aria-label="Locale Modalv2" data-conf-display="onHashChange" class="dexter-Modal_overlay mobile-place-center mobile-place-middle is-Open">…</div> from <div class="modalContainer static">…</div> subtree intercepts pointer events
  -     - retrying click action
  -     - waiting 20ms
  -     2 × waiting for element to be visible, enabled and stable
  -       - element is visible, enabled and stable
  -       - scrolling into view if needed
  -       - done scrolling
  -       - <div role="dialog" aria-modal="true" aria-label="Locale Modalv2" data-conf-display="onHashChange" class="dexter-Modal_overlay mobile-place-center mobile-place-middle is-Open">…</div> from <div class="modalContainer static">…</div> subtree intercepts pointer events
  -     - retrying click action
  -       - waiting 100ms
  -     108 × waiting for element to be visible, enabled and stable
  -         - element is visible, enabled and stable
  -         - scrolling into view if needed
  -         - done scrolling
  -         - <div role="dialog" aria-modal="true" aria-label="Locale Modalv2" data-conf-display="onHashChange" class="dexter-Modal_overlay mobile-place-center mobile-place-middle is-Open">…</div> from <div class="modalContainer static">…</div> subtree intercepts pointer events
  -       - retrying click action
  -         - waiting 500ms
 at (760, 48) on div[data-query-value="edu"]
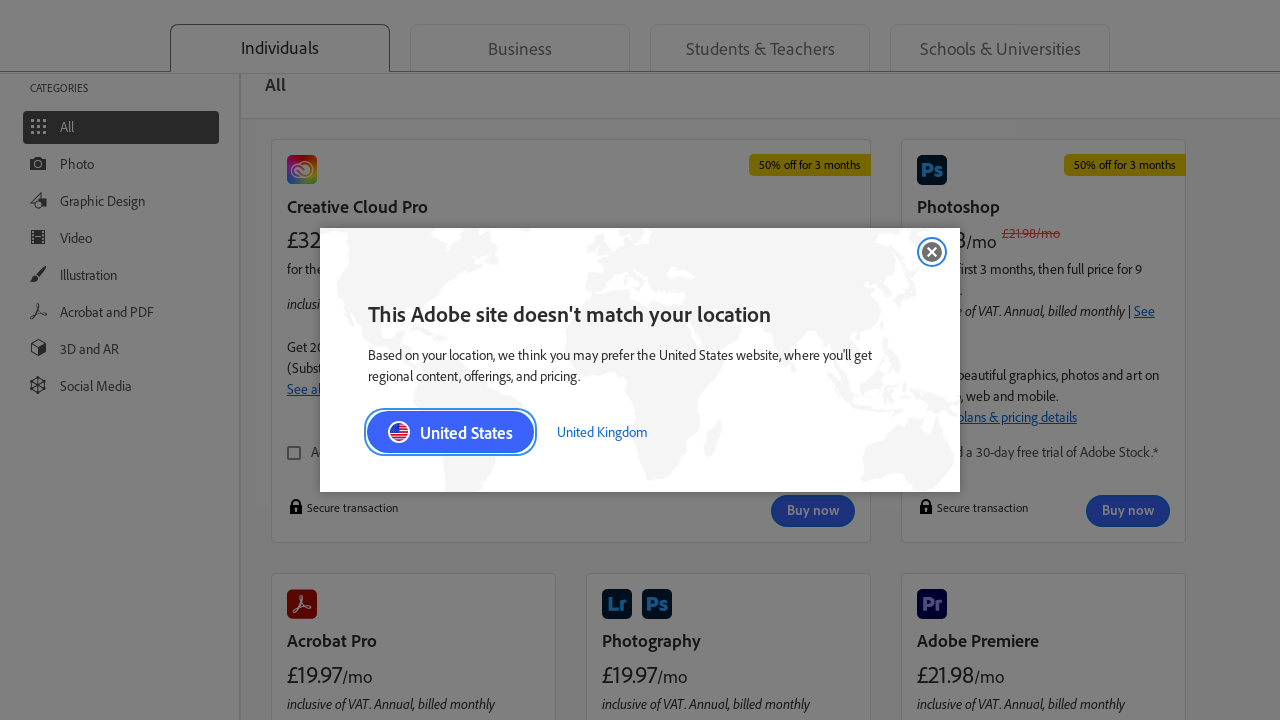

Located Schools & Universities tab element
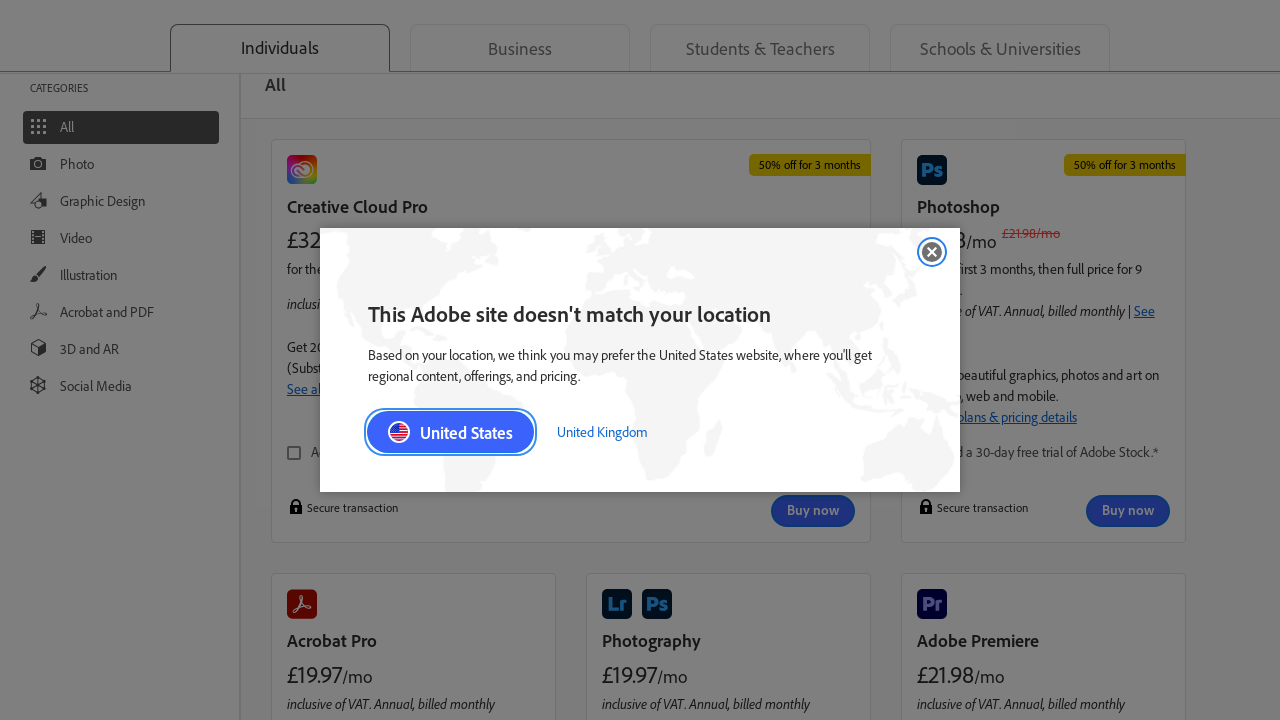

Schools & Universities tab has error: Locator.click: Timeout 60000ms exceeded.
Call log:
  - waiting for locator("div[data-query-value=\"edu_inst\"]")
  -     - locator resolved to <div role="tab" tabindex="-1" id="react-spectrum-5" aria-selected="false" class="spectrum-Tabs-item" data-query-value="edu_inst">…</div>
  -   - attempting click action
  -     2 × waiting for element to be visible, enabled and stable
  -       - element is visible, enabled and stable
  -       - scrolling into view if needed
  -       - done scrolling
  -       - <div role="dialog" aria-modal="true" aria-label="Locale Modalv2" data-conf-display="onHashChange" class="dexter-Modal_overlay mobile-place-center mobile-place-middle is-Open">…</div> from <div class="modalContainer static">…</div> subtree intercepts pointer events
  -     - retrying click action
  -     - waiting 20ms
  -     2 × waiting for element to be visible, enabled and stable
  -       - element is visible, enabled and stable
  -       - scrolling into view if needed
  -       - done scrolling
  -       - <div role="dialog" aria-modal="true" aria-label="Locale Modalv2" data-conf-display="onHashChange" class="dexter-Modal_overlay mobile-place-center mobile-place-middle is-Open">…</div> from <div class="modalContainer static">…</div> subtree intercepts pointer events
  -     - retrying click action
  -       - waiting 100ms
  -     108 × waiting for element to be visible, enabled and stable
  -         - element is visible, enabled and stable
  -         - scrolling into view if needed
  -         - done scrolling
  -         - <div role="dialog" aria-modal="true" aria-label="Locale Modalv2" data-conf-display="onHashChange" class="dexter-Modal_overlay mobile-place-center mobile-place-middle is-Open">…</div> from <div class="modalContainer static">…</div> subtree intercepts pointer events
  -       - retrying click action
  -         - waiting 500ms
 at (1000, 48) on div[data-query-value="edu_inst"]
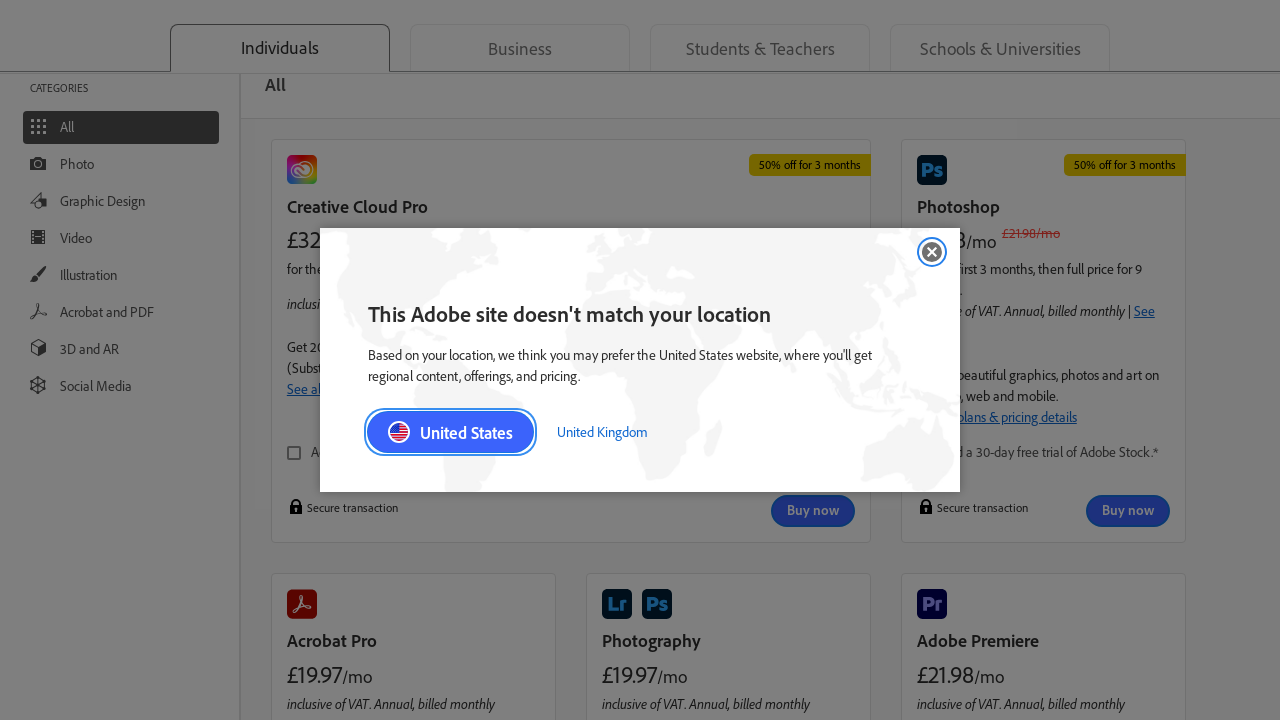

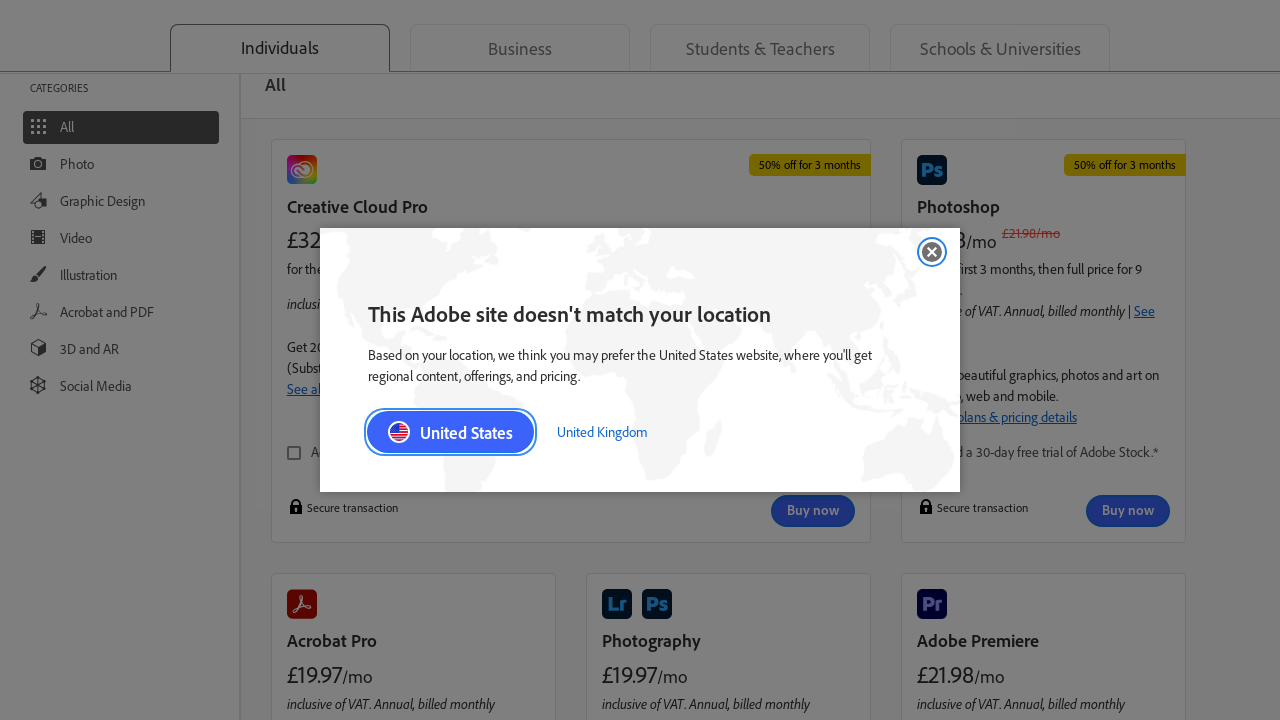